Navigates to Bluestone jewelry website, hovers over the Rings menu item, clicks on Diamond Rings, and then hovers over the Price filter section

Starting URL: https://www.bluestone.com

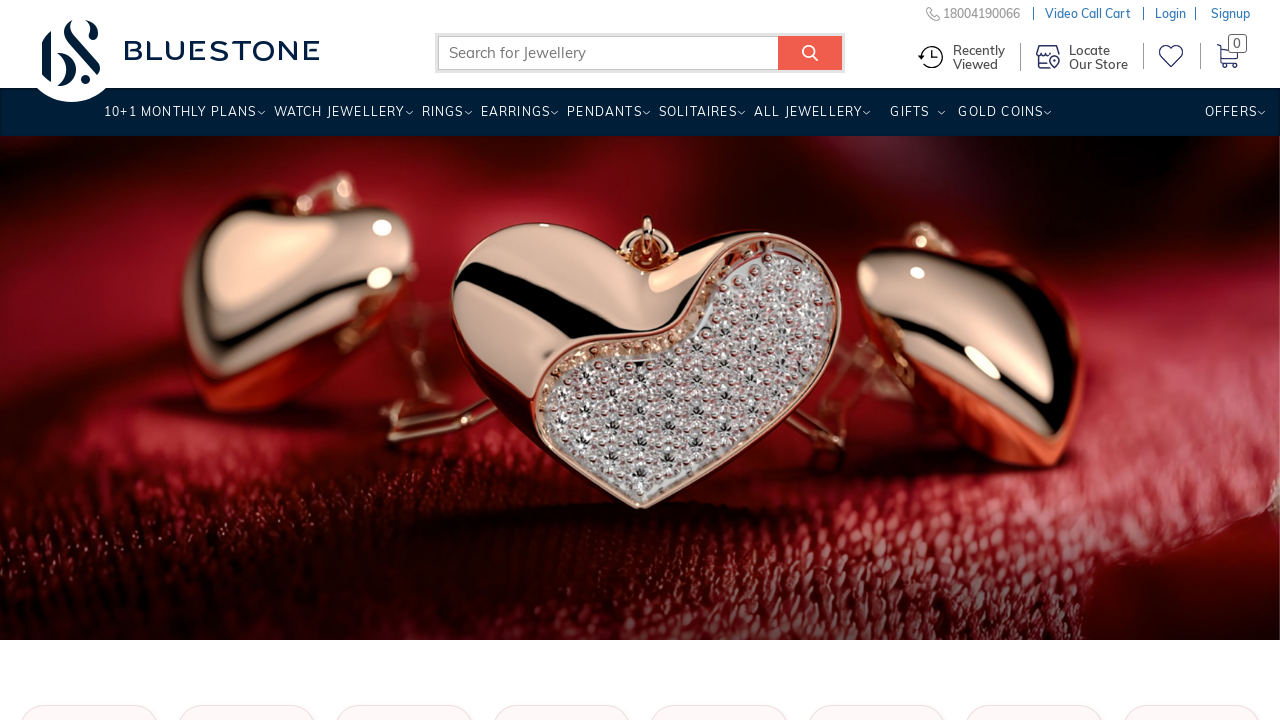

Navigated to Bluestone jewelry website
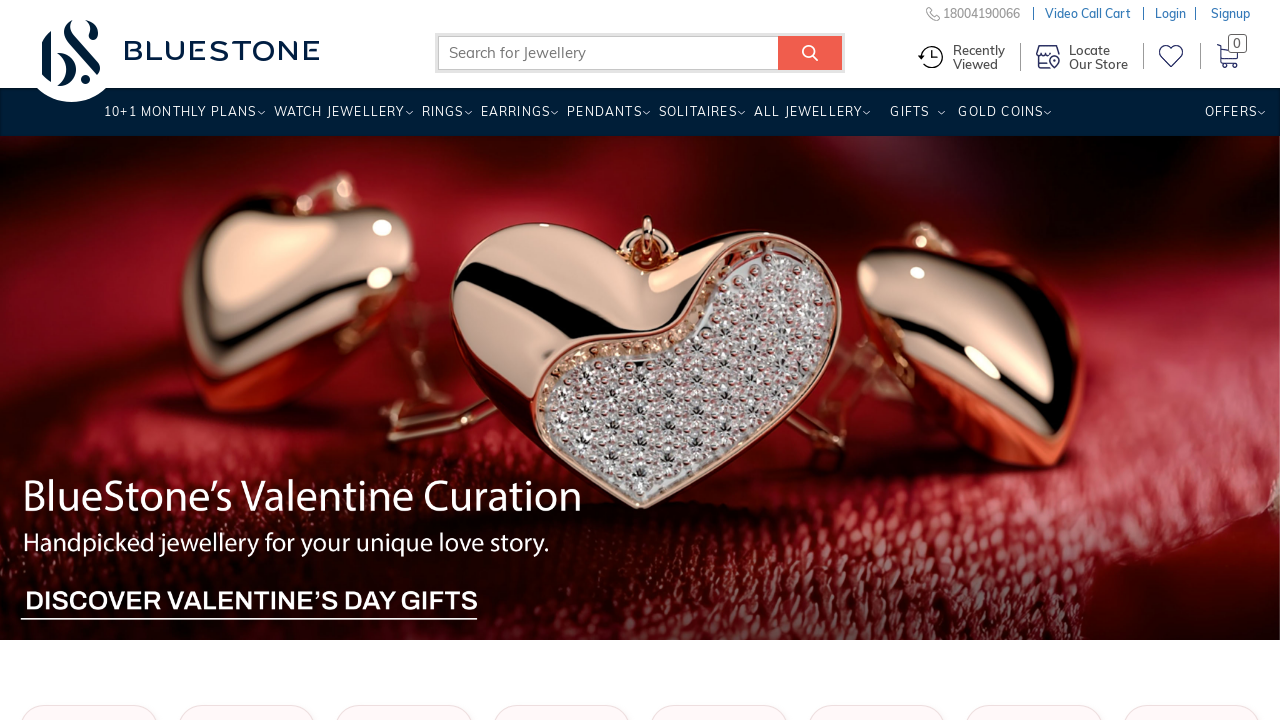

Hovered over Rings menu item at (339, 119) on xpath=//ul[@class='wh-main-menu']/li[2]
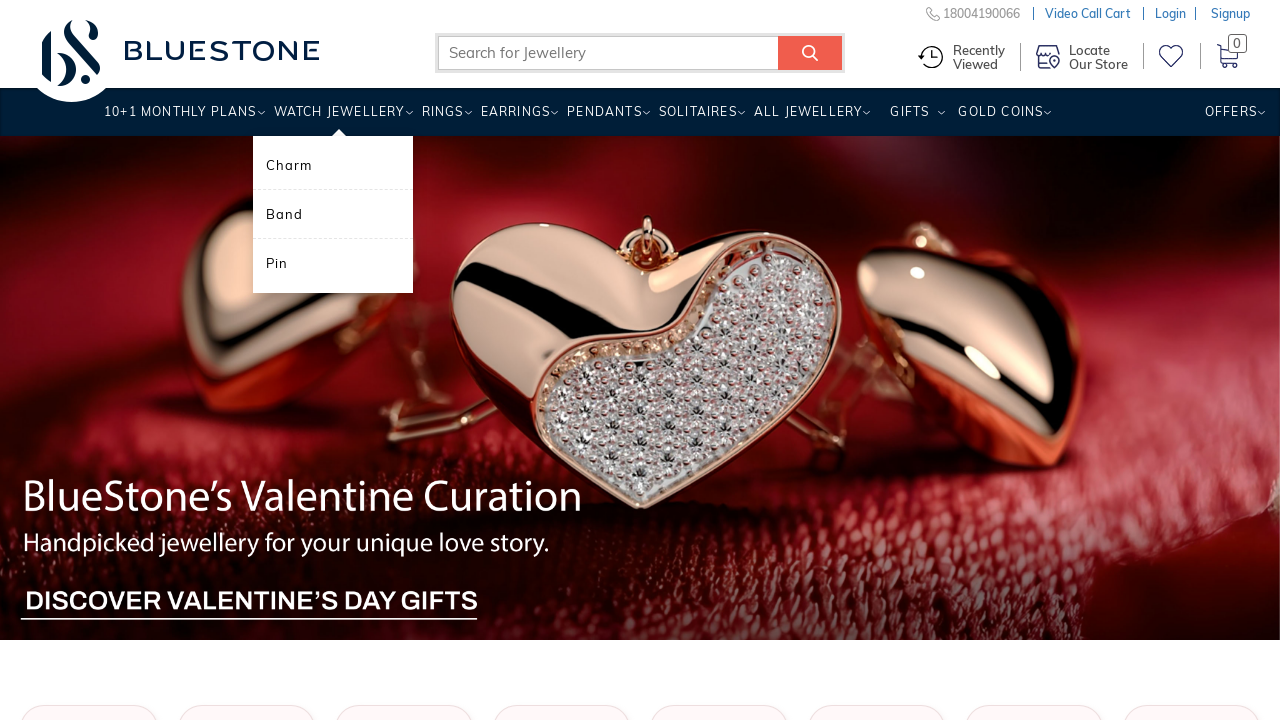

Clicked on Diamond Rings link at (236, 446) on xpath=//a[contains(.,'Diamond Rings')]
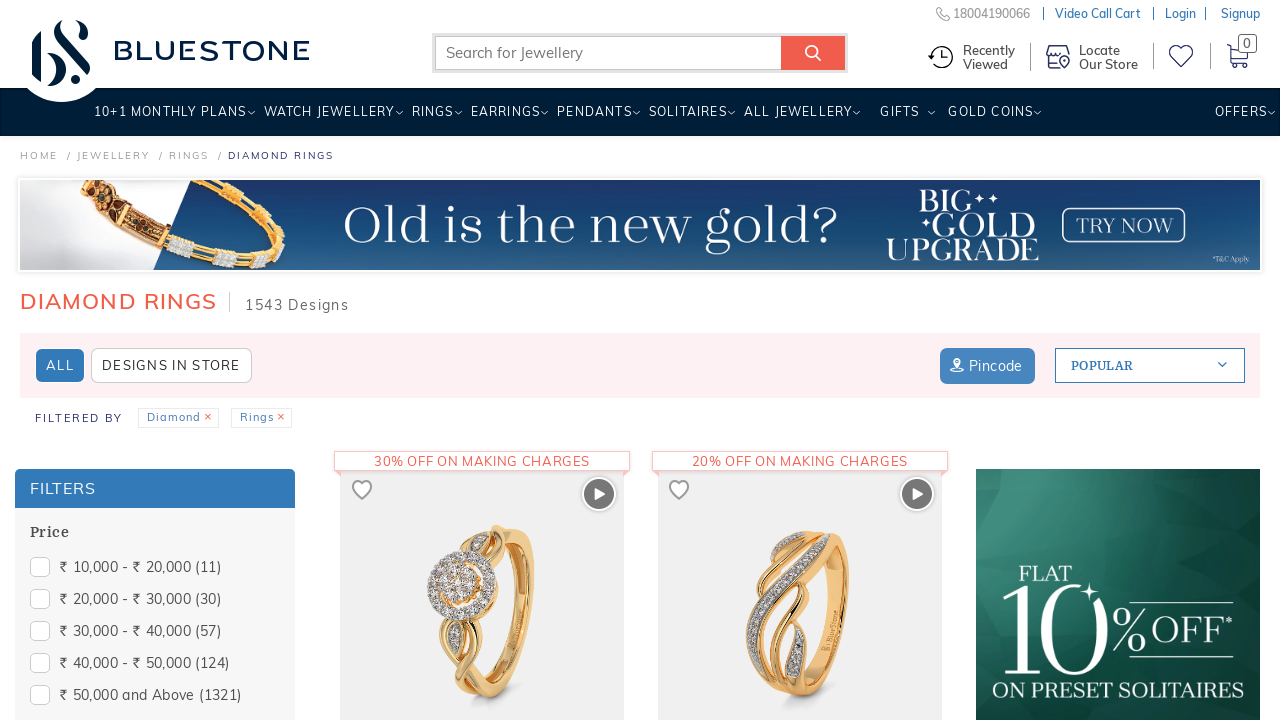

Hovered over Price filter section at (155, 618) on xpath=//span[contains(.,'Price')]/parent::section[@class='block']
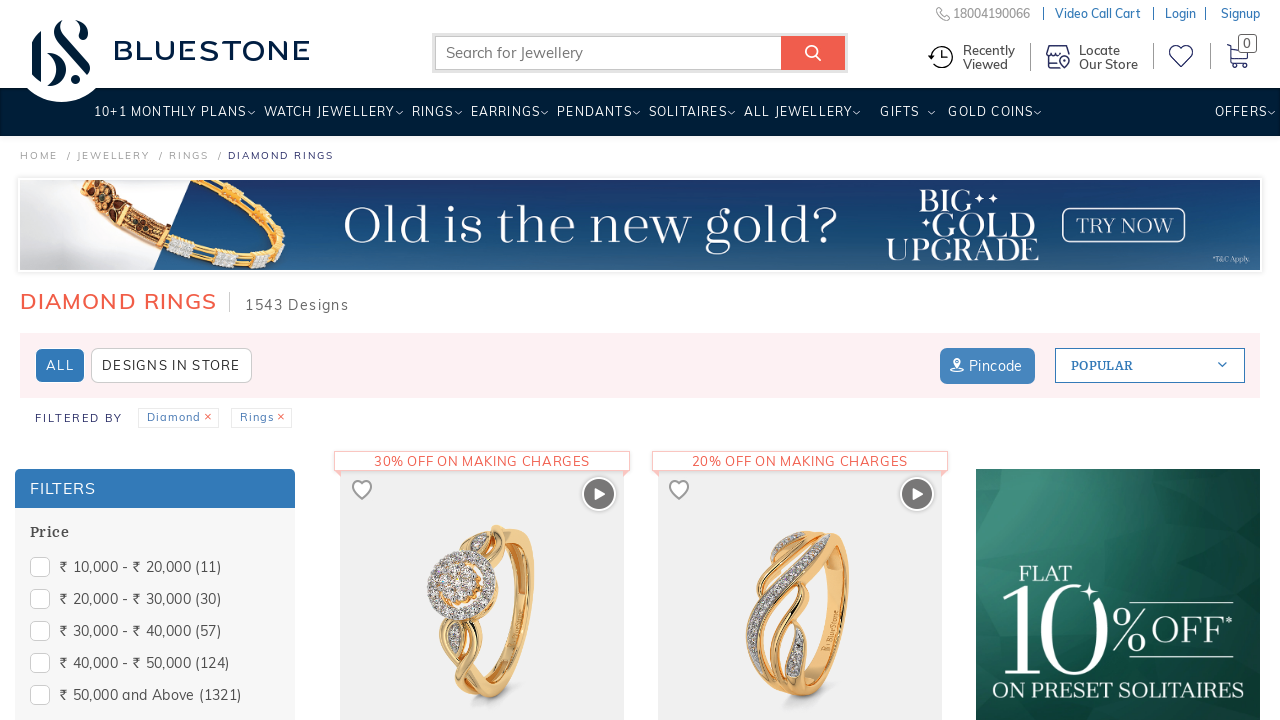

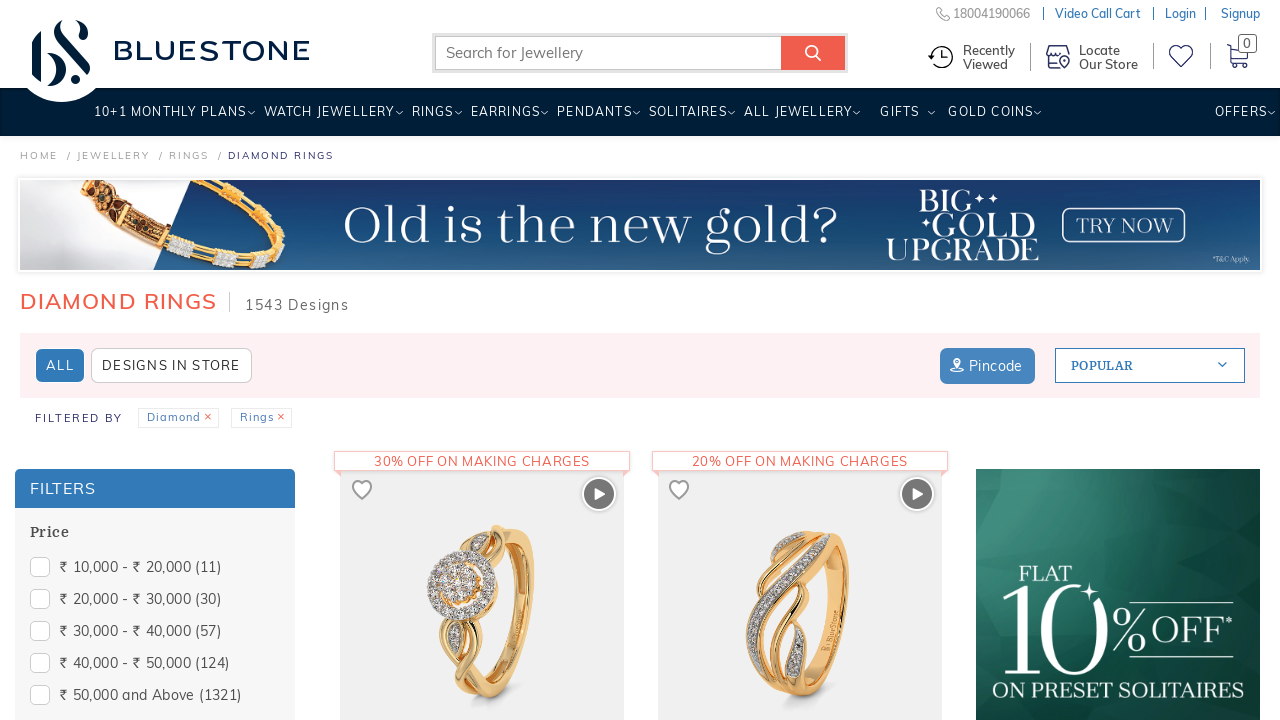